Tests selecting an option from dropdown by index (selects 'Purple' which is at index 4)

Starting URL: https://demoqa.com/select-menu

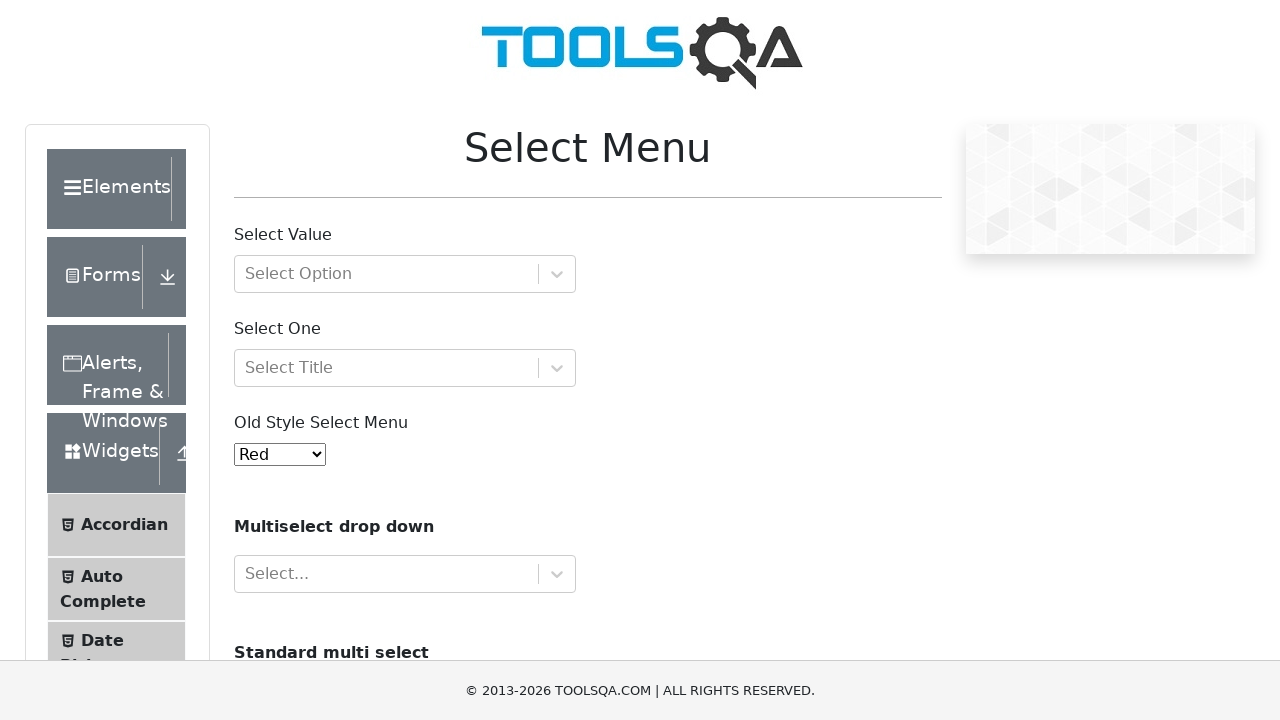

Old style select menu became visible
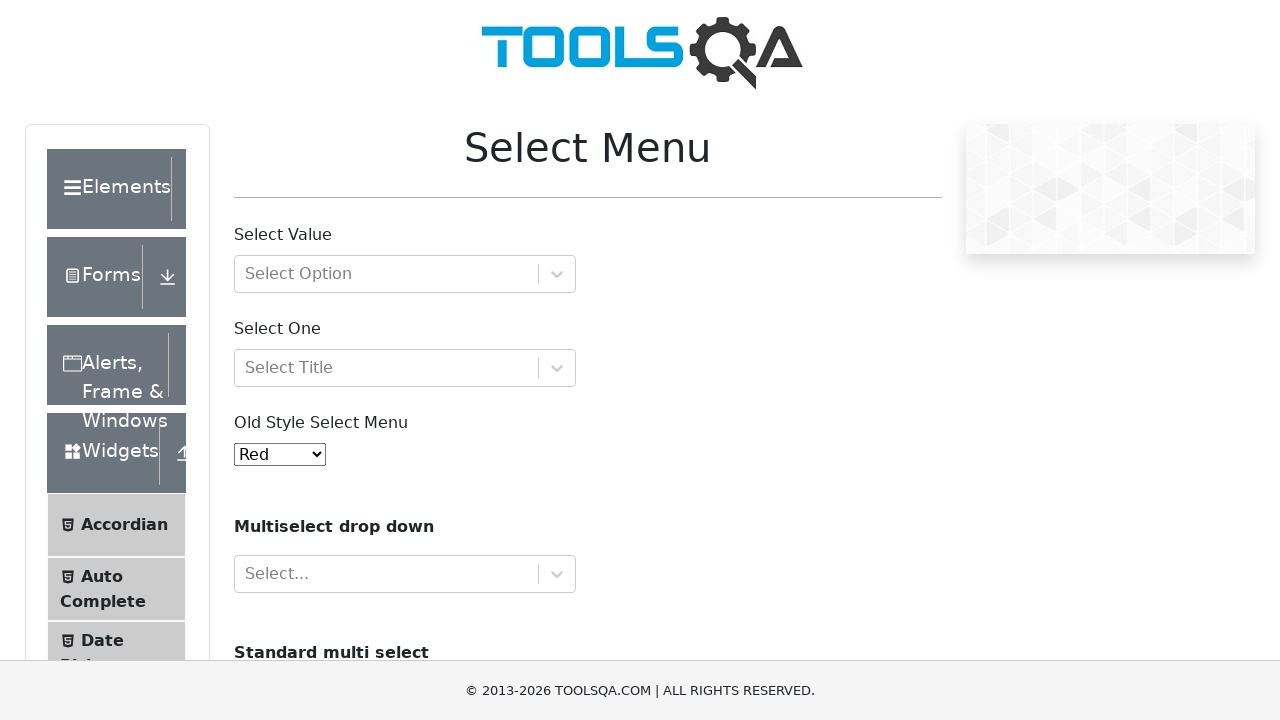

Selected 'Purple' from dropdown by index 4 on #oldSelectMenu
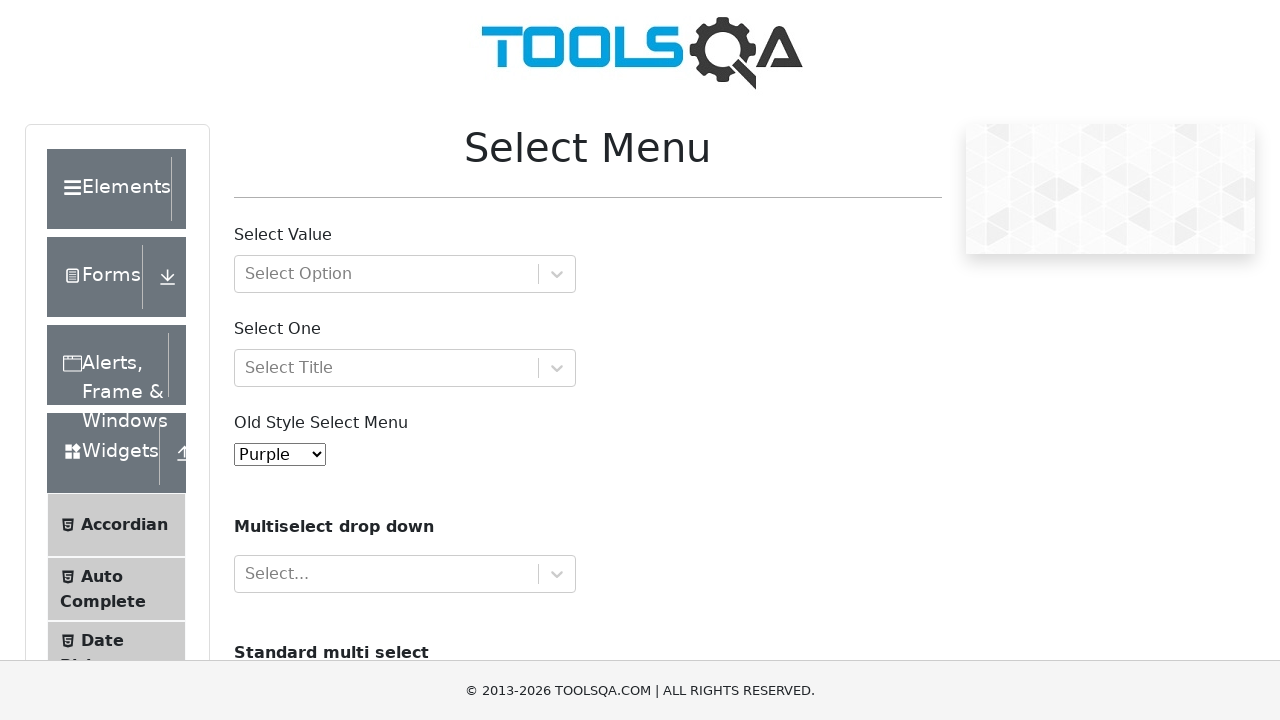

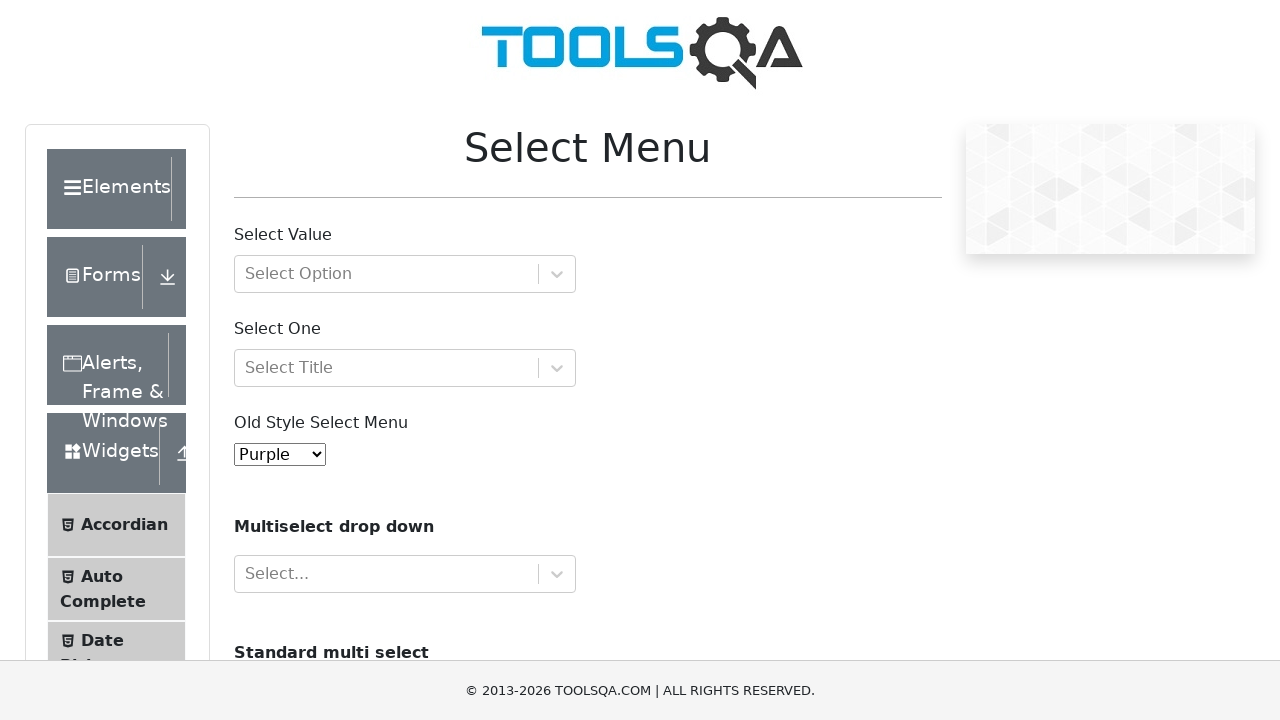